Tests that subtracting with a non-numeric character displays an error message

Starting URL: https://testsheepnz.github.io/BasicCalculator

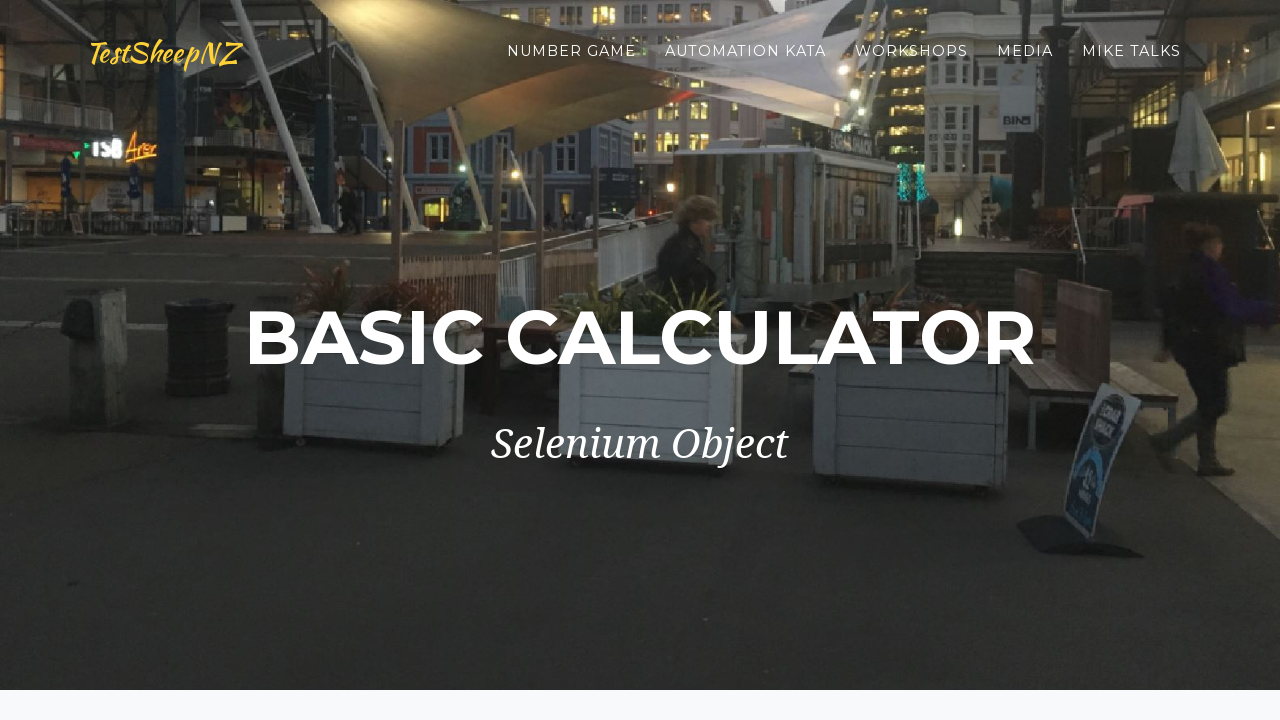

Selected build version 3 on #selectBuild
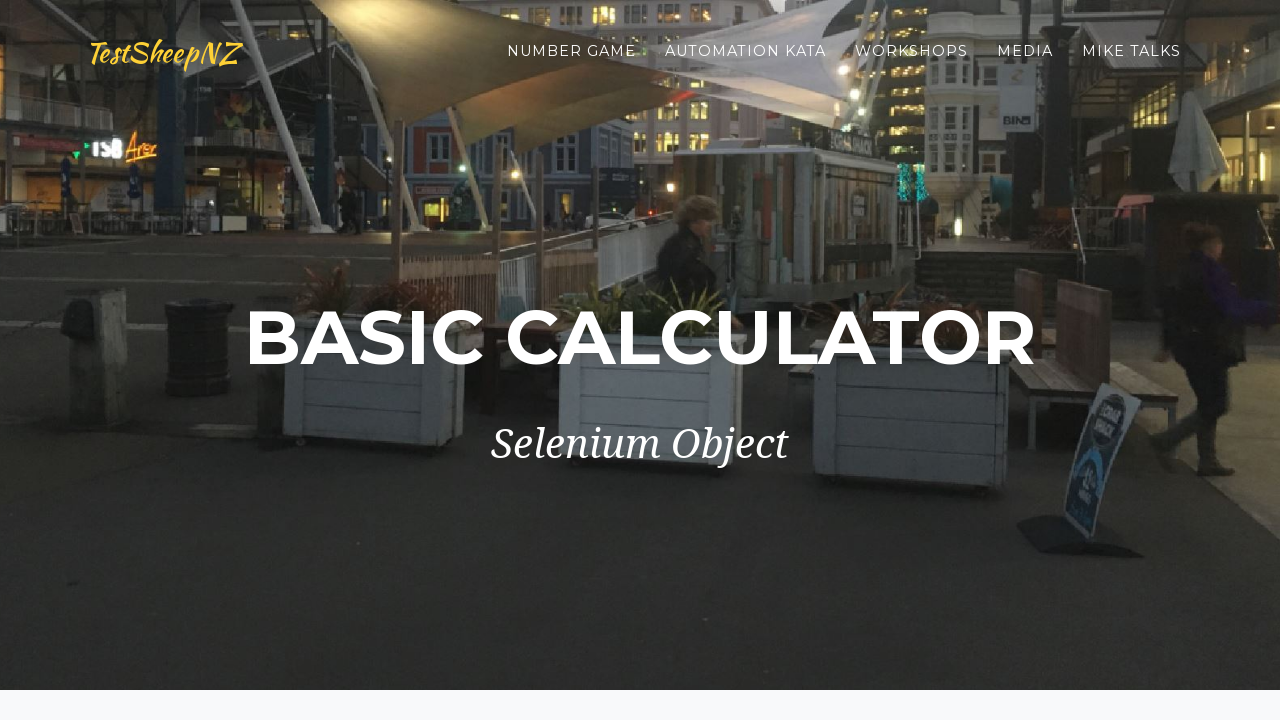

Entered first number: 4 on #number1Field
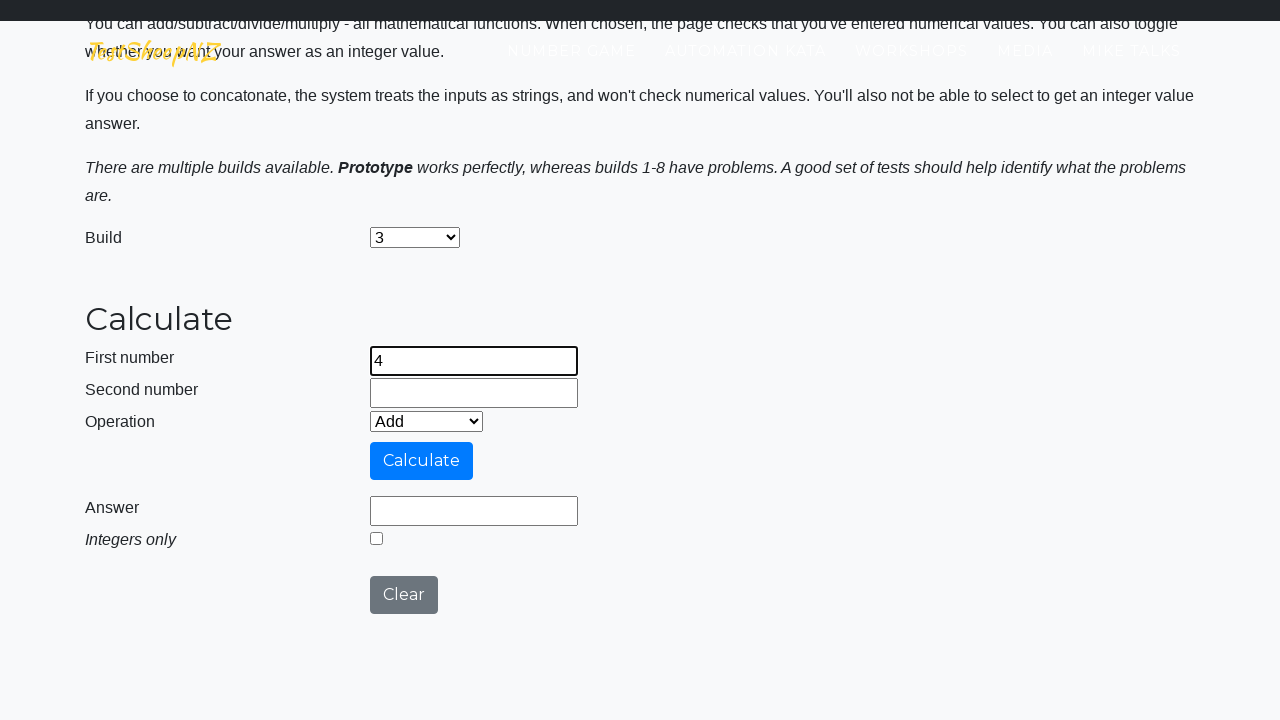

Entered invalid second number: k (non-numeric character) on #number2Field
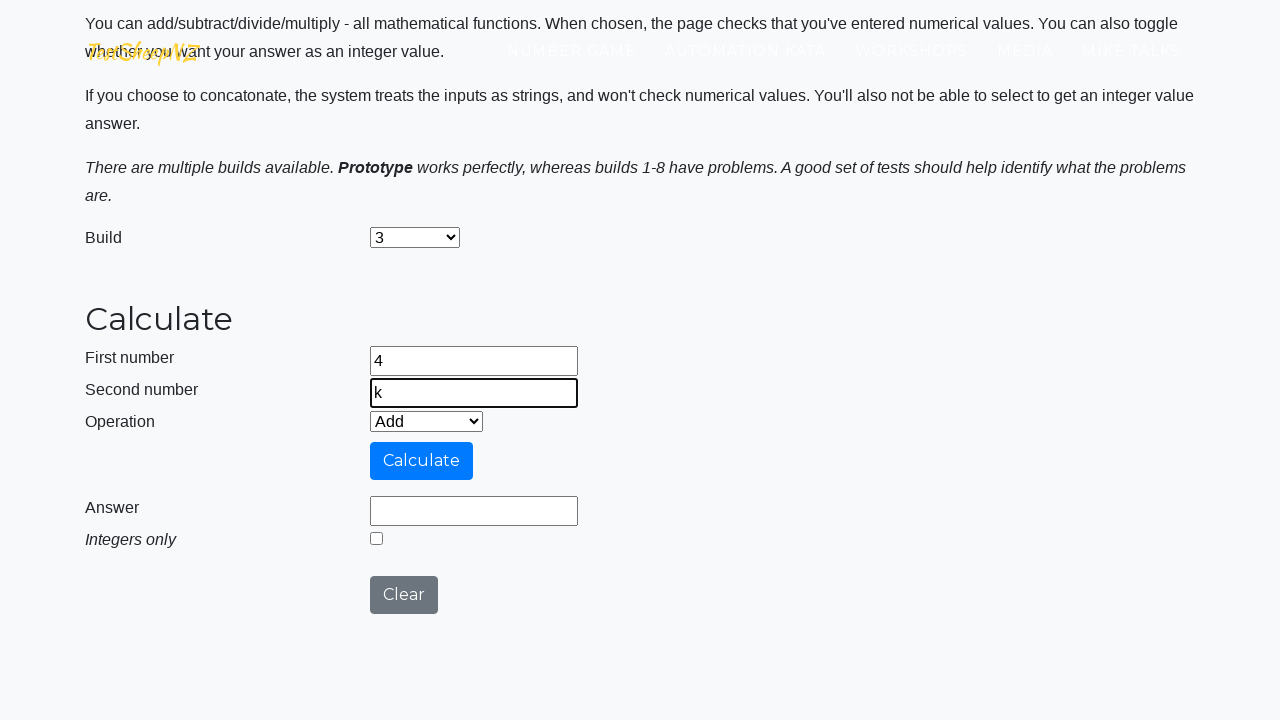

Selected Subtract operation on #selectOperationDropdown
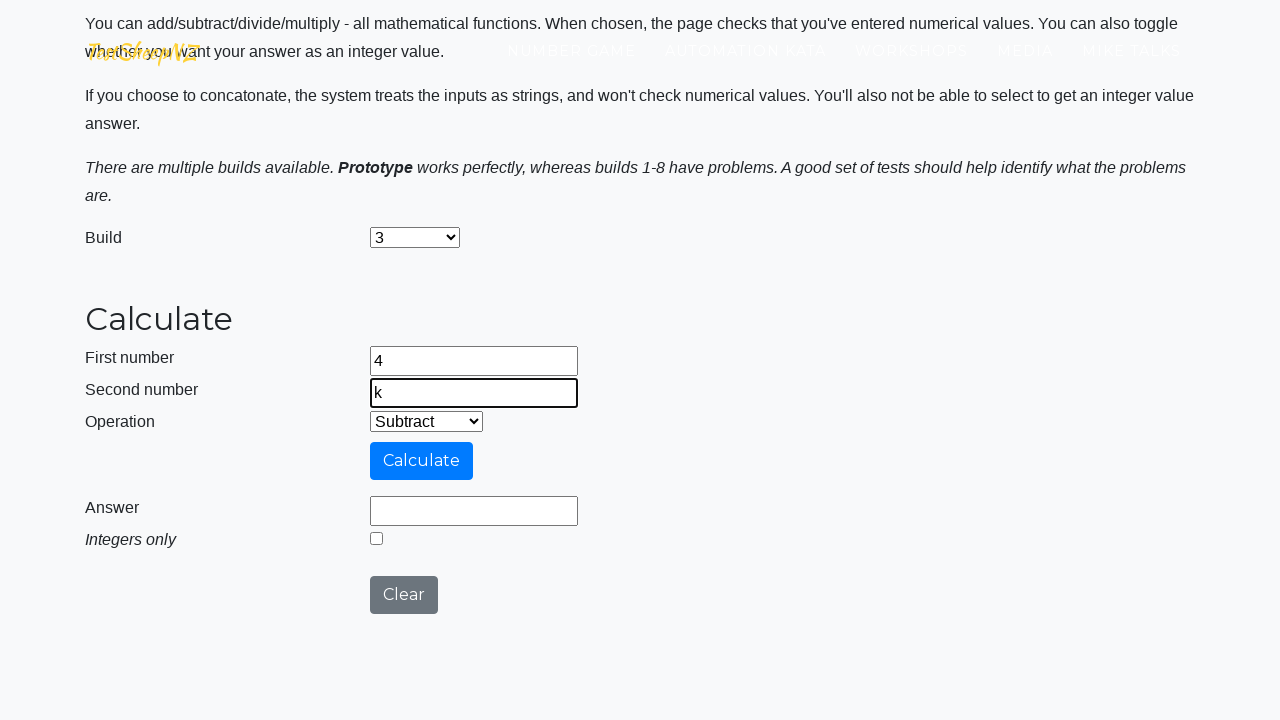

Clicked calculate button at (422, 461) on #calculateButton
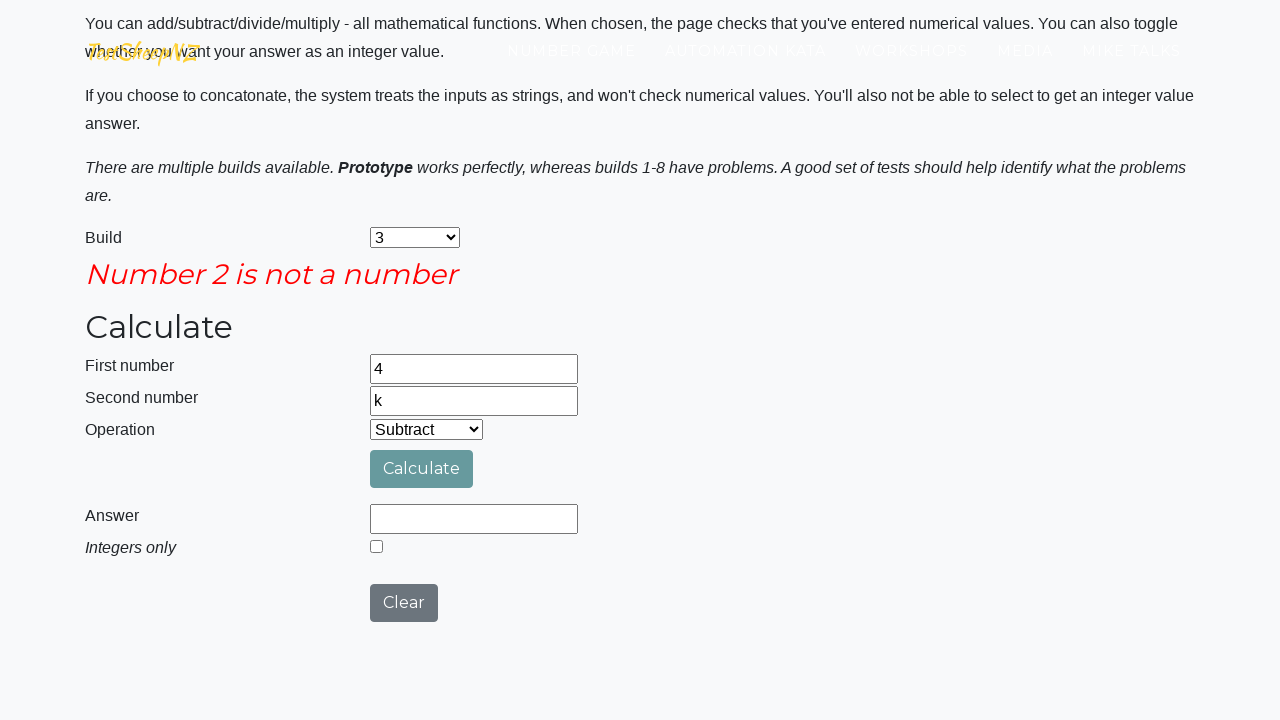

Retrieved error message from error field
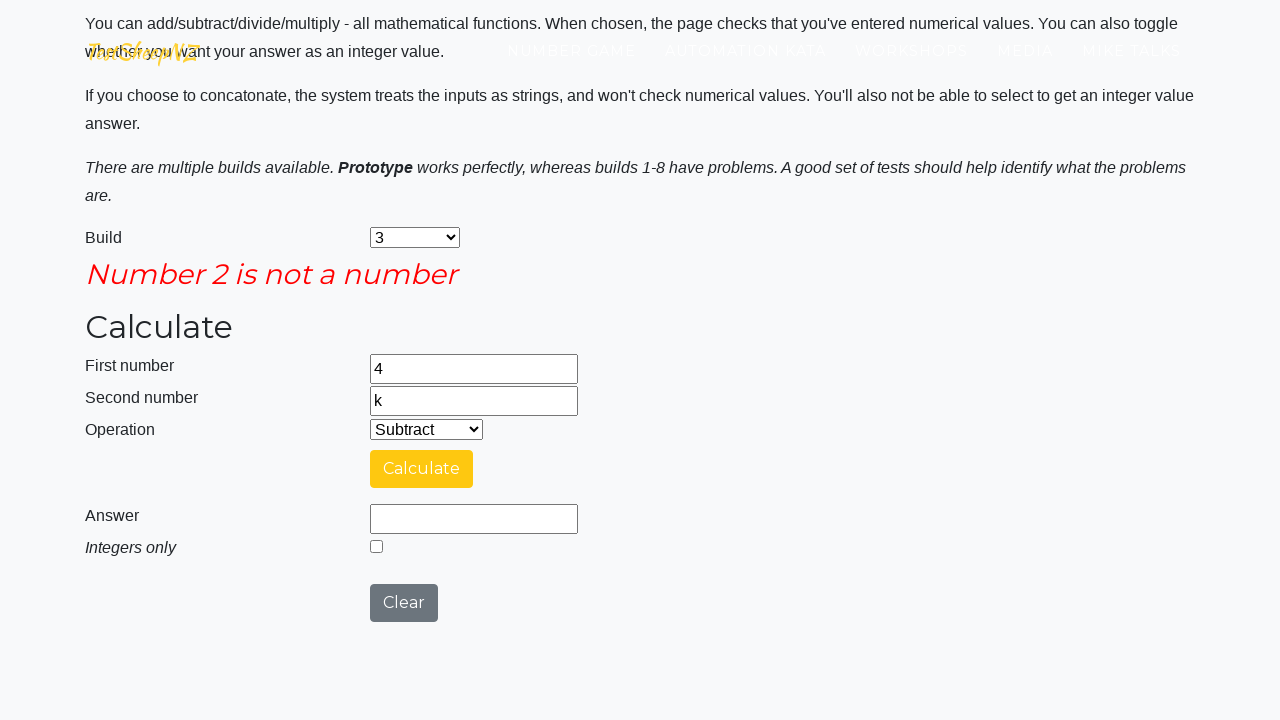

Verified that error message contains 'Number 2 is not a number'
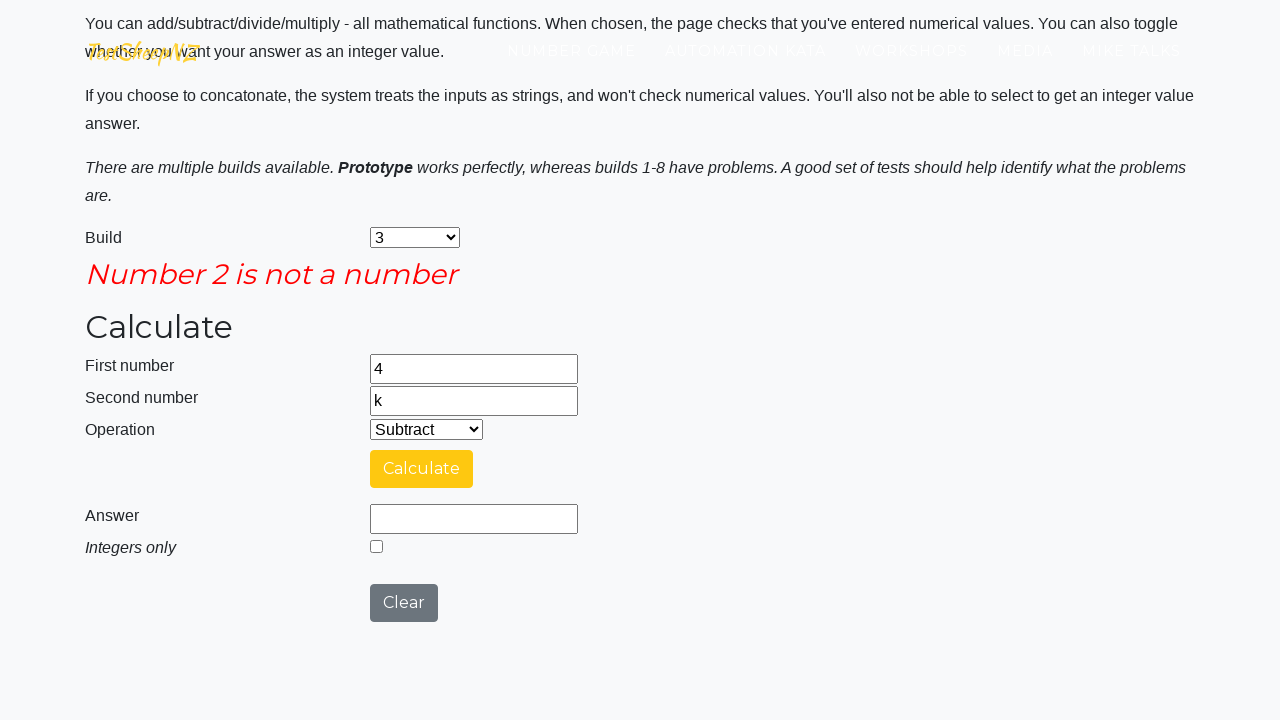

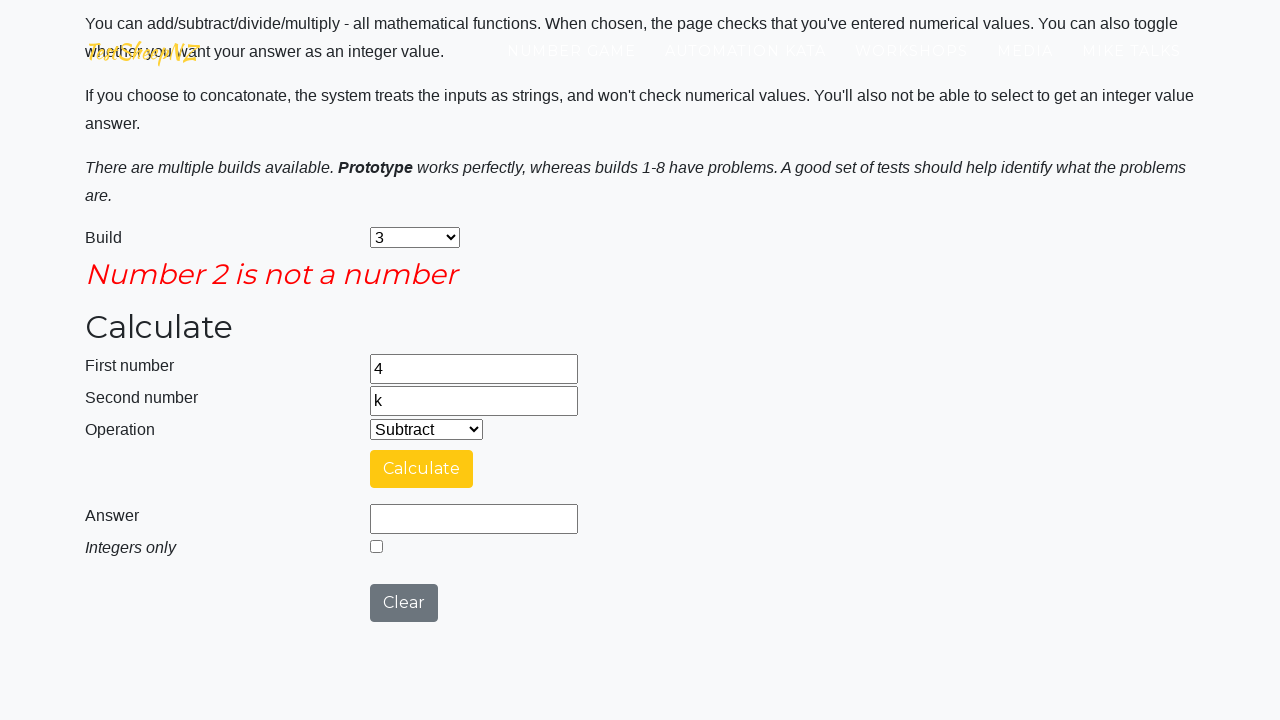